Tests scrolling functionality and verifies table data by scrolling to a fixed header table, summing values in the fourth column, and comparing against the displayed total

Starting URL: https://rahulshettyacademy.com/AutomationPractice/

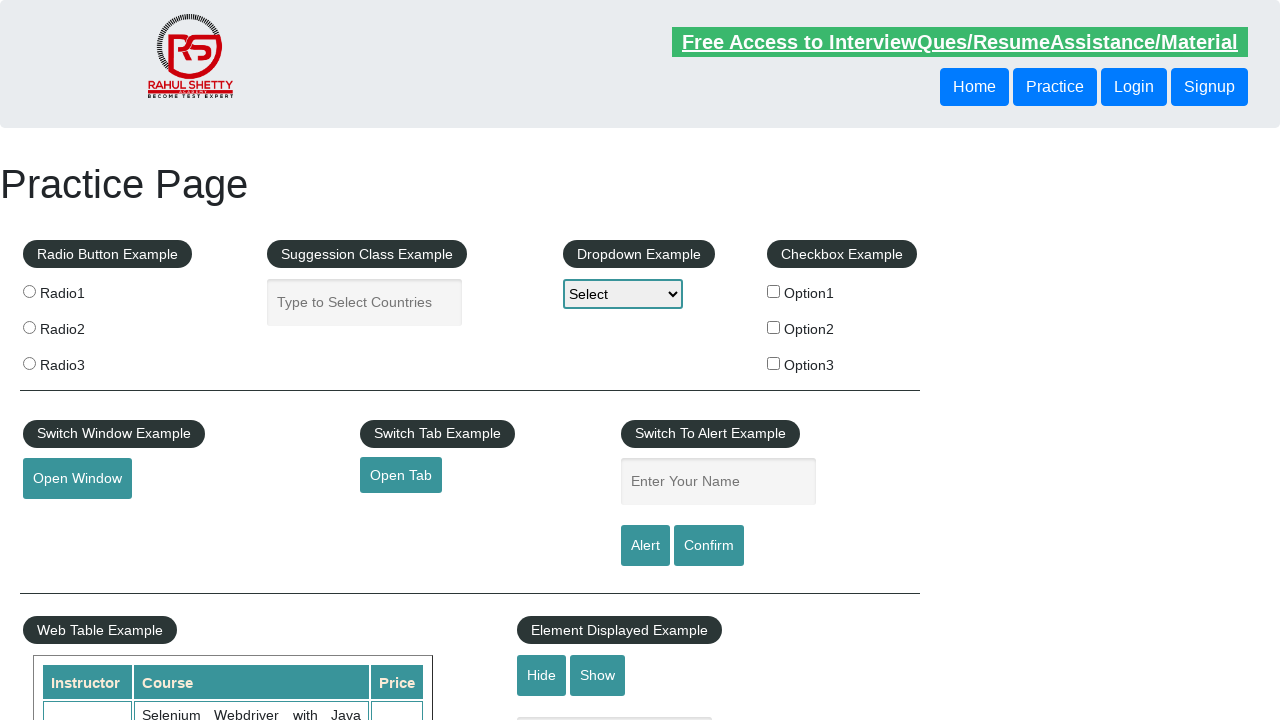

Scrolled down the page by 500 pixels
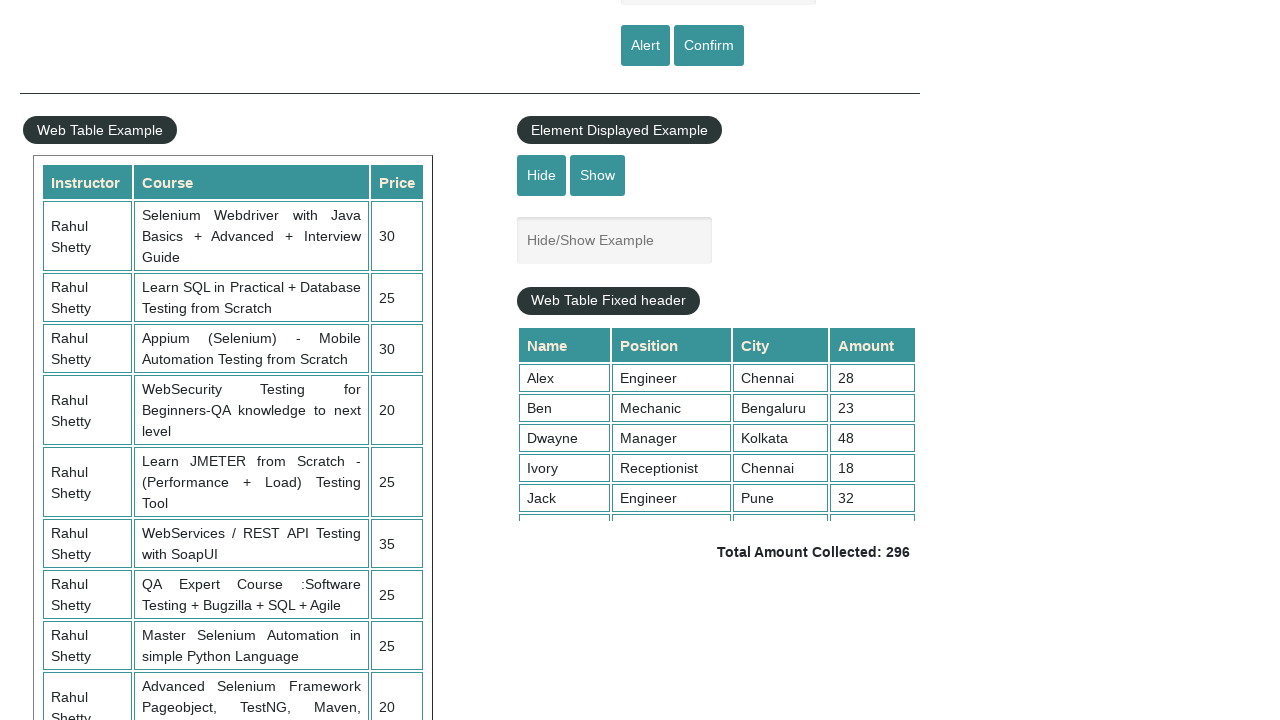

Scrolled within the fixed header table to position 200
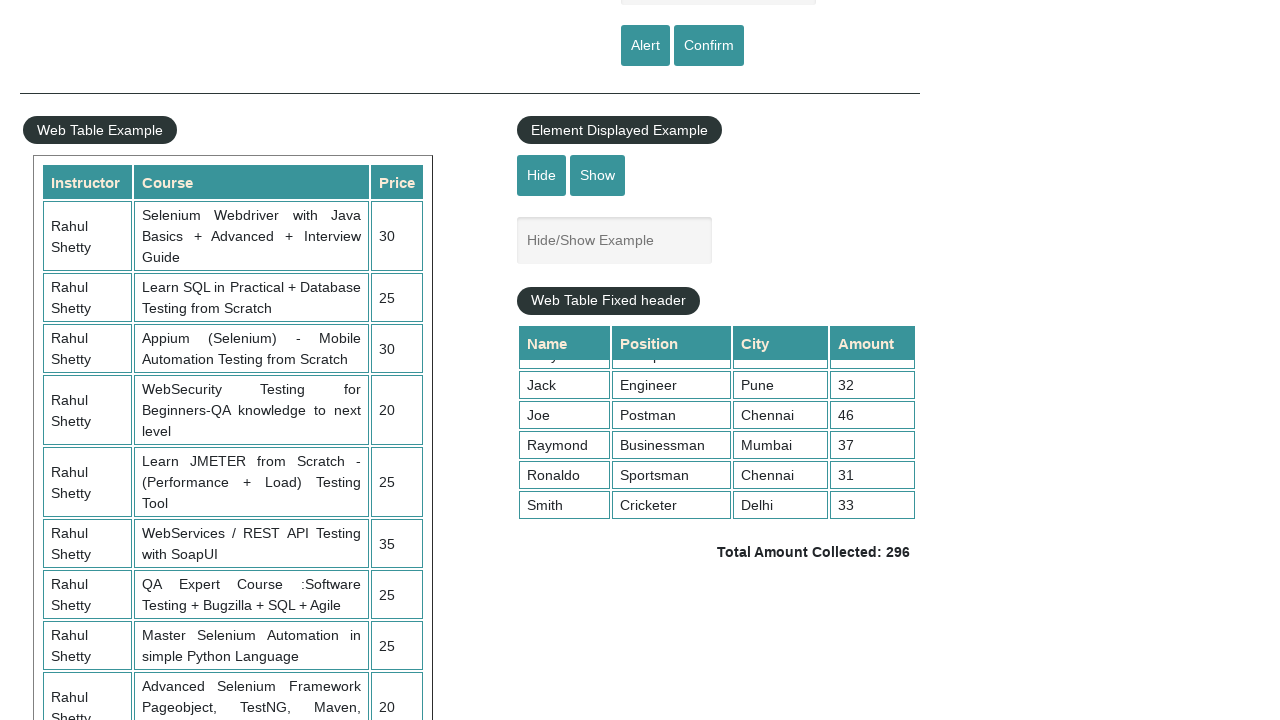

Table fourth column cells loaded and visible
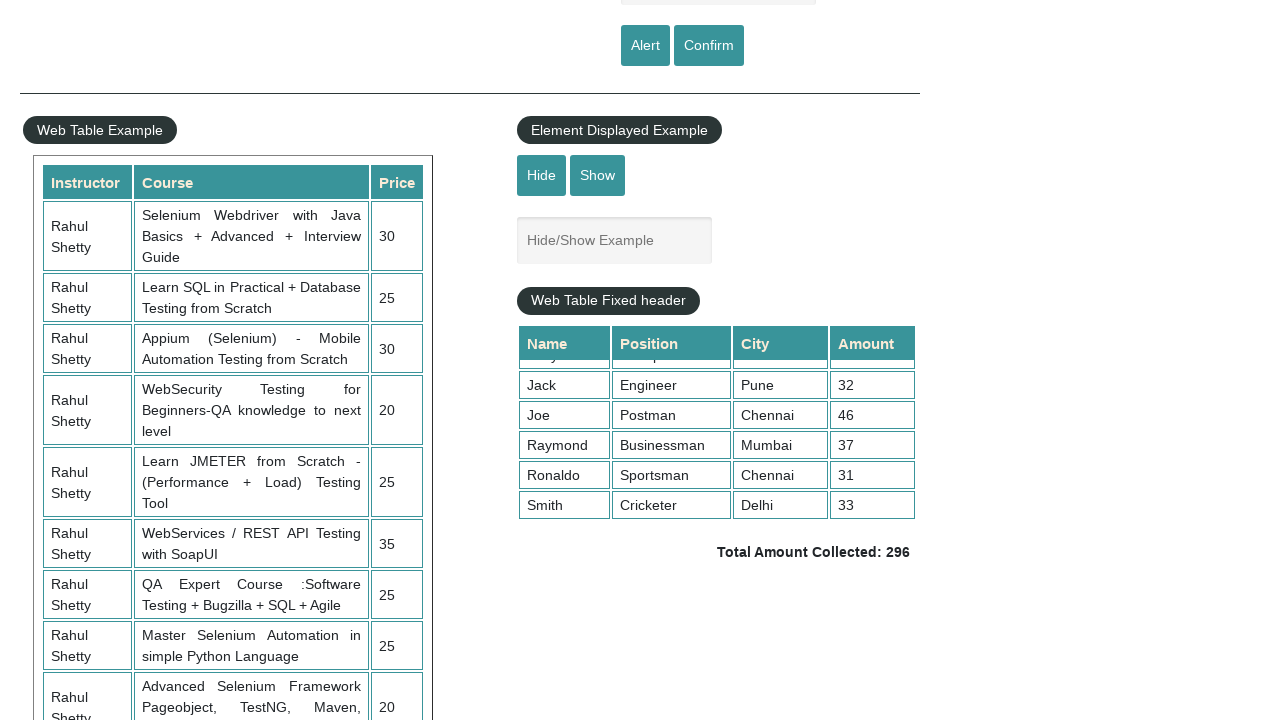

Retrieved 9 values from the fourth column of the table
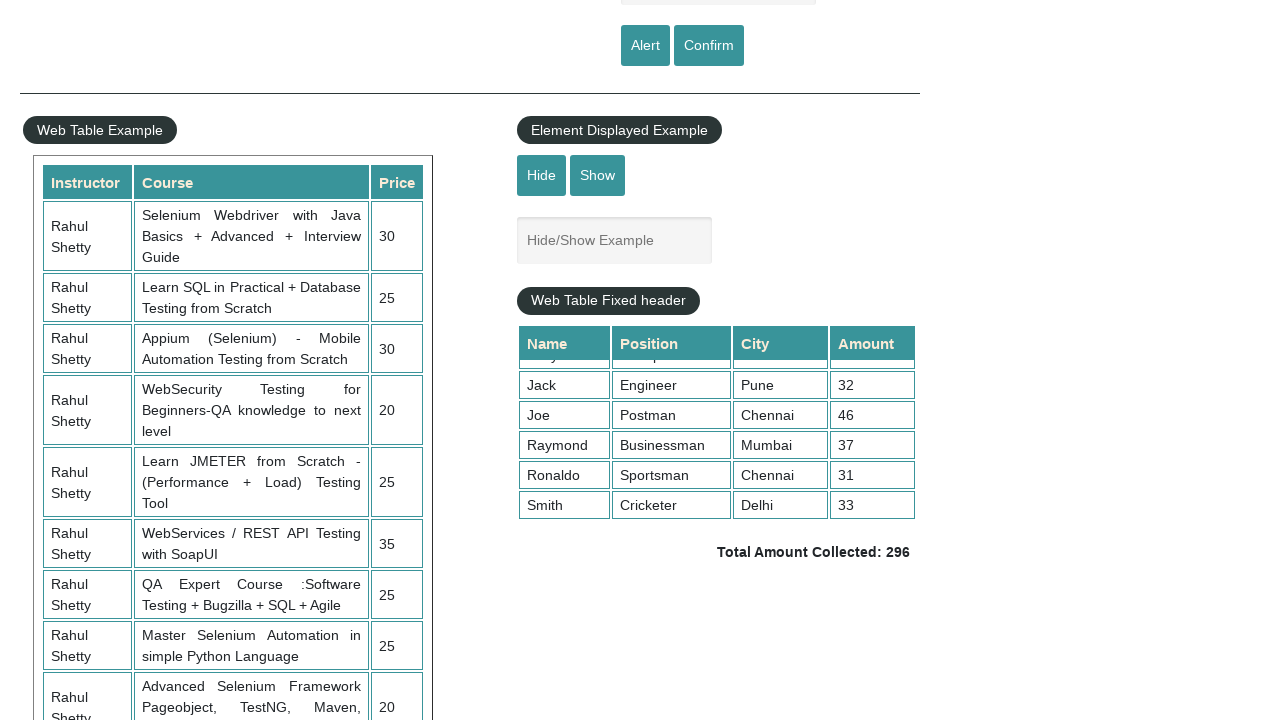

Calculated sum of fourth column values: 296
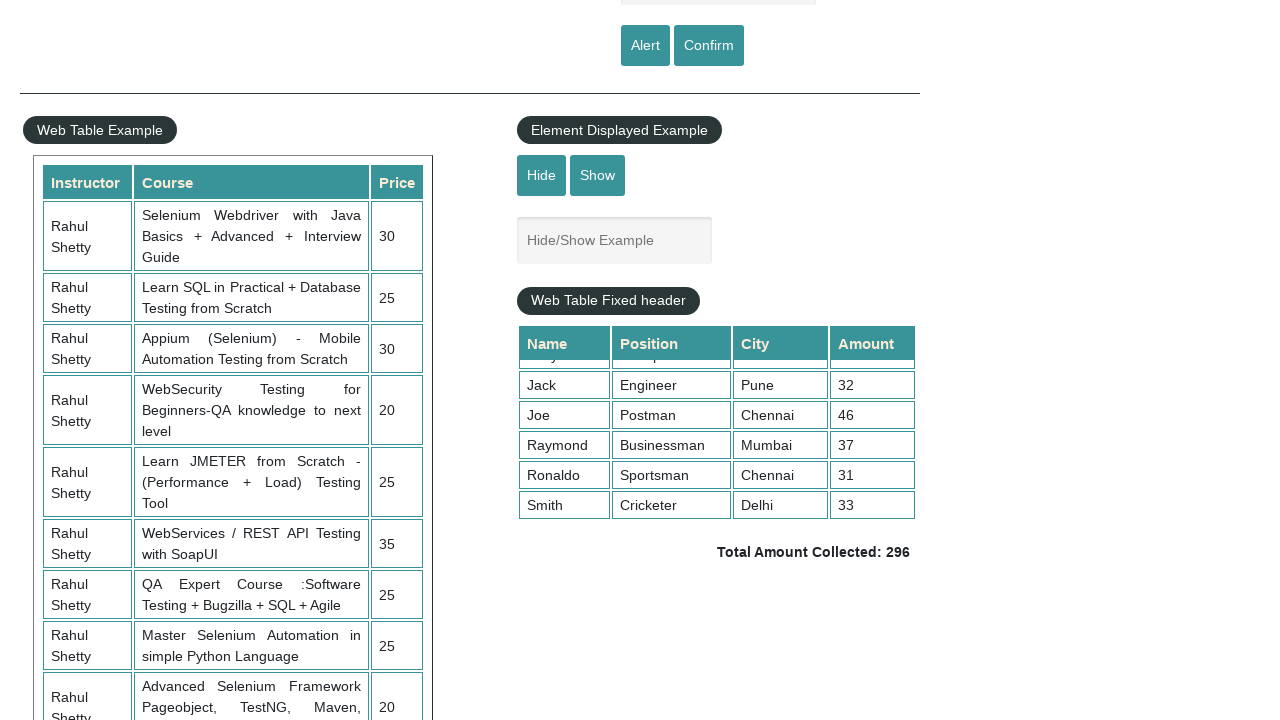

Retrieved displayed total amount text: ' Total Amount Collected: 296 '
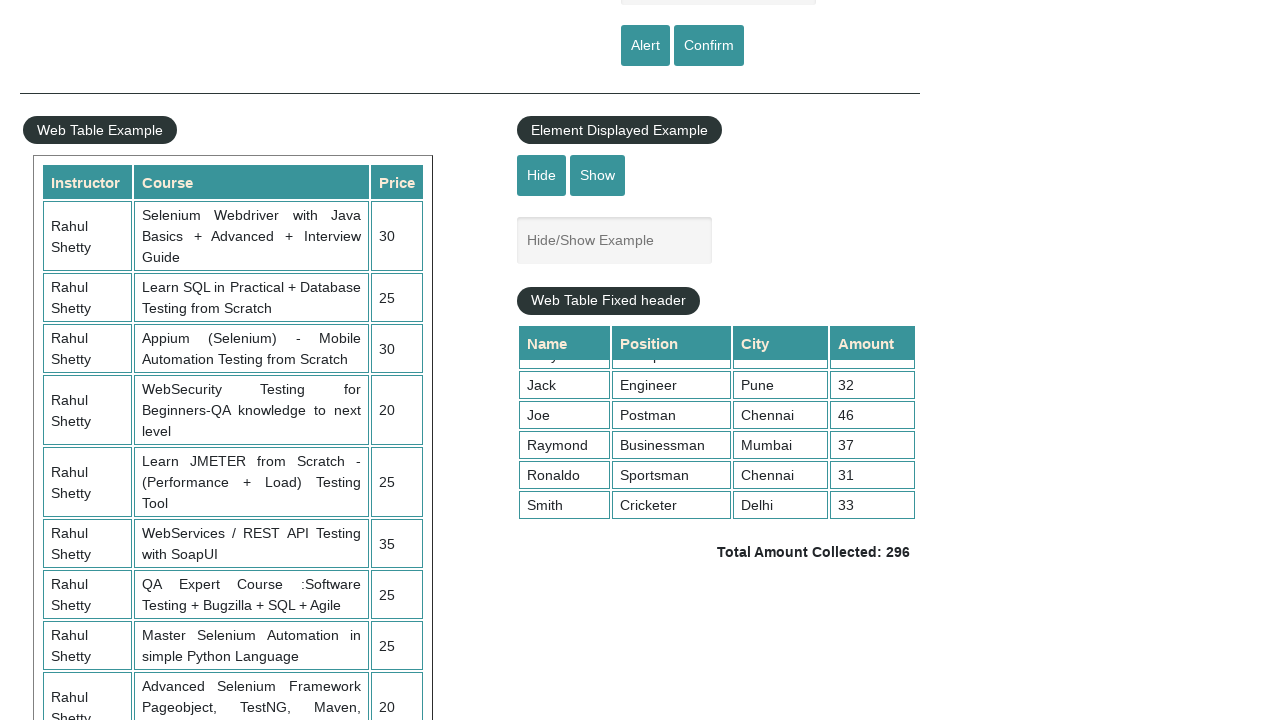

Parsed displayed total value: 296
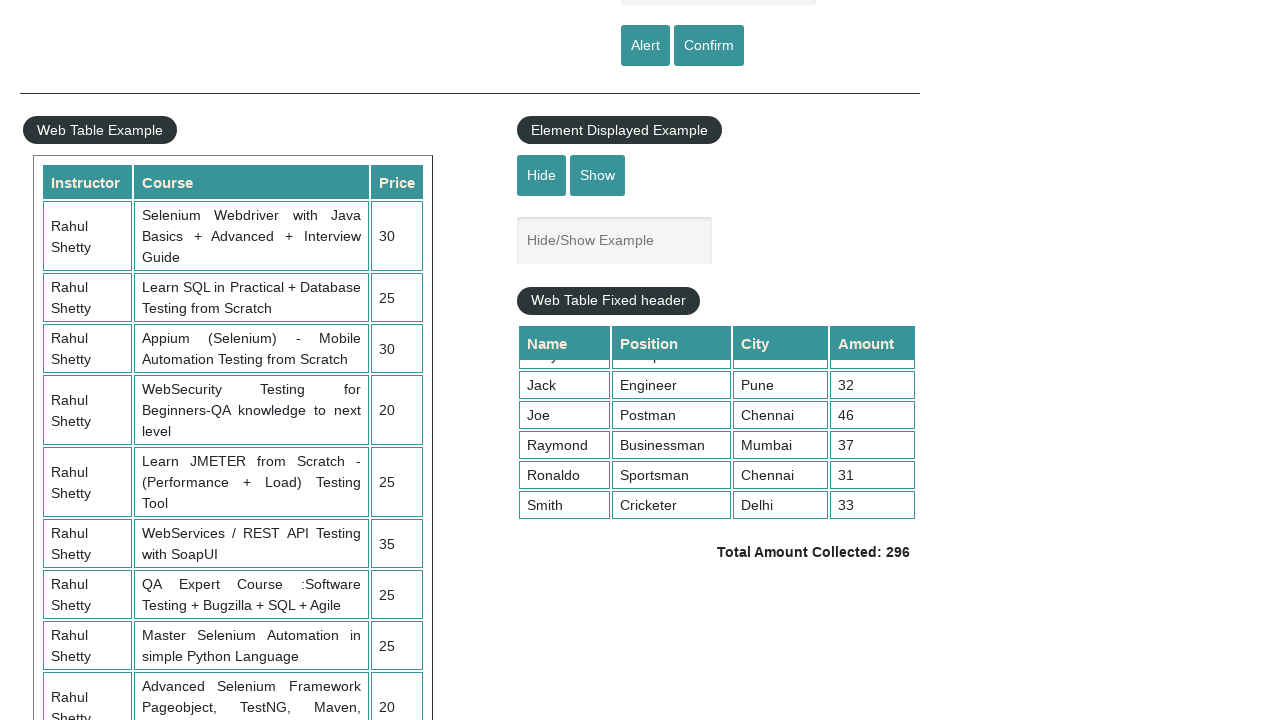

Verified that calculated sum (296) matches displayed total (296)
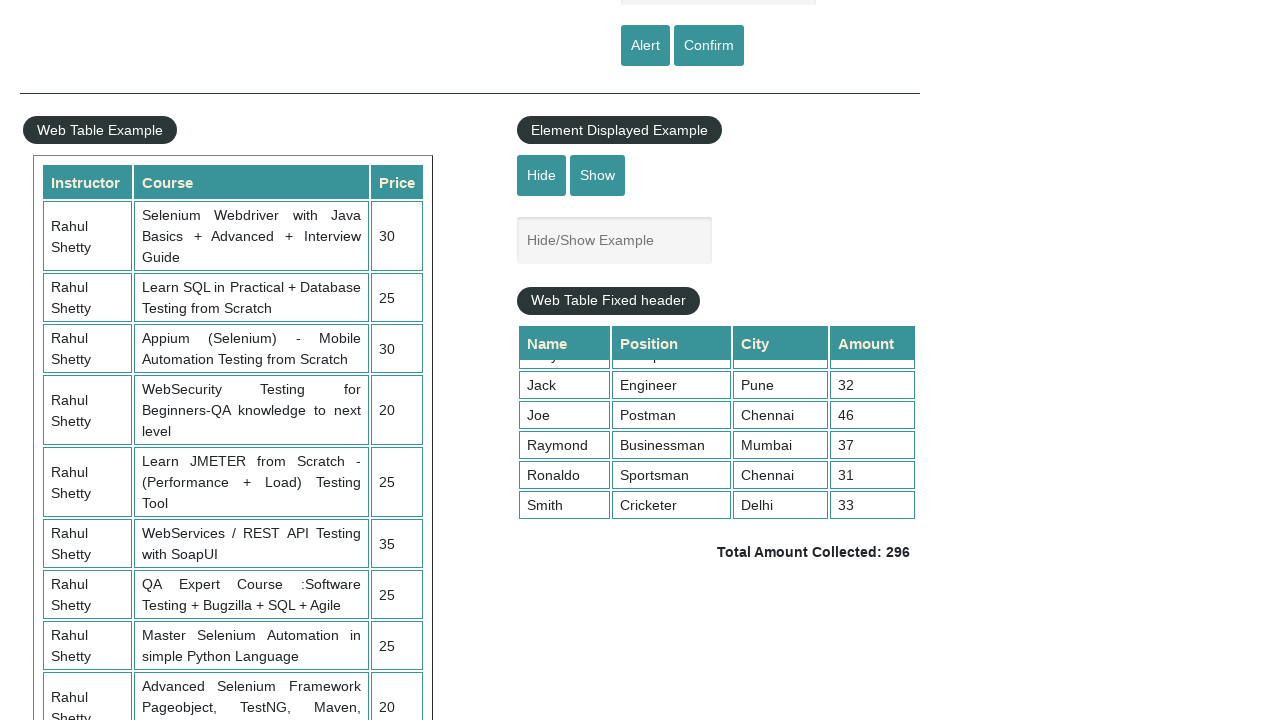

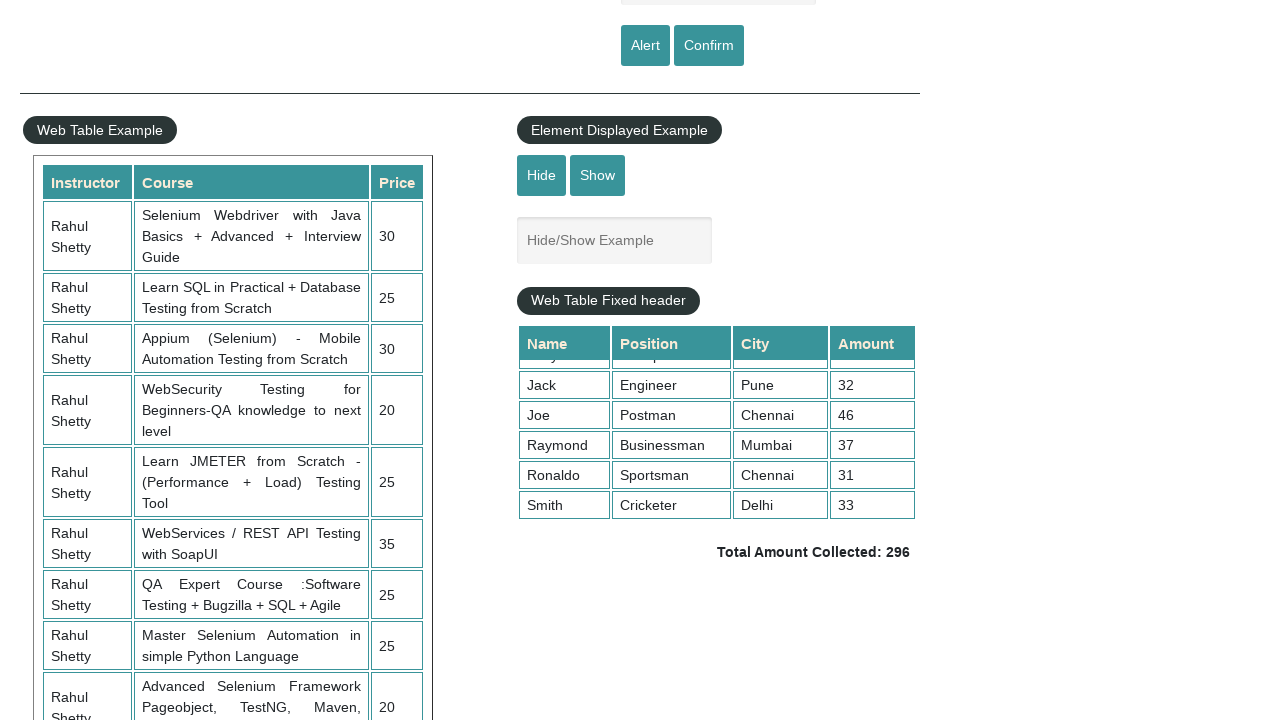